Tests accessing an element within a shadow DOM using JavaScript executor

Starting URL: http://watir.com/examples/shadow_dom.html

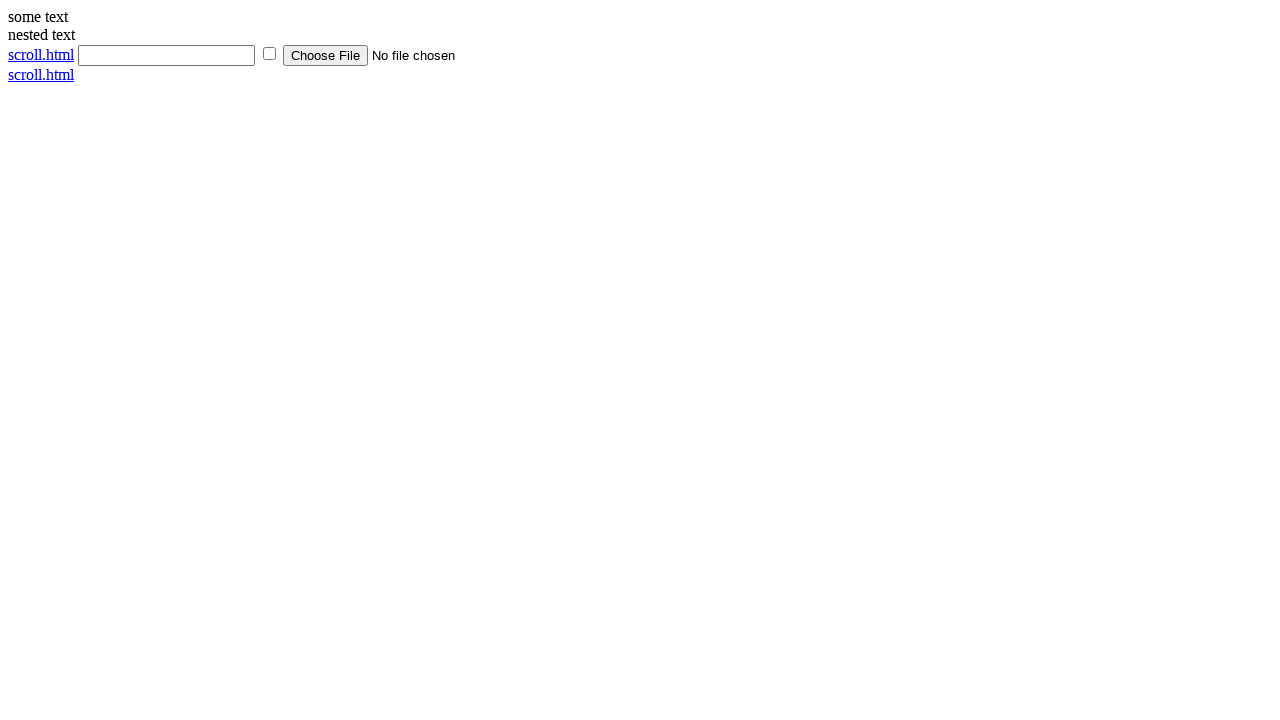

Navigated to shadow DOM example page
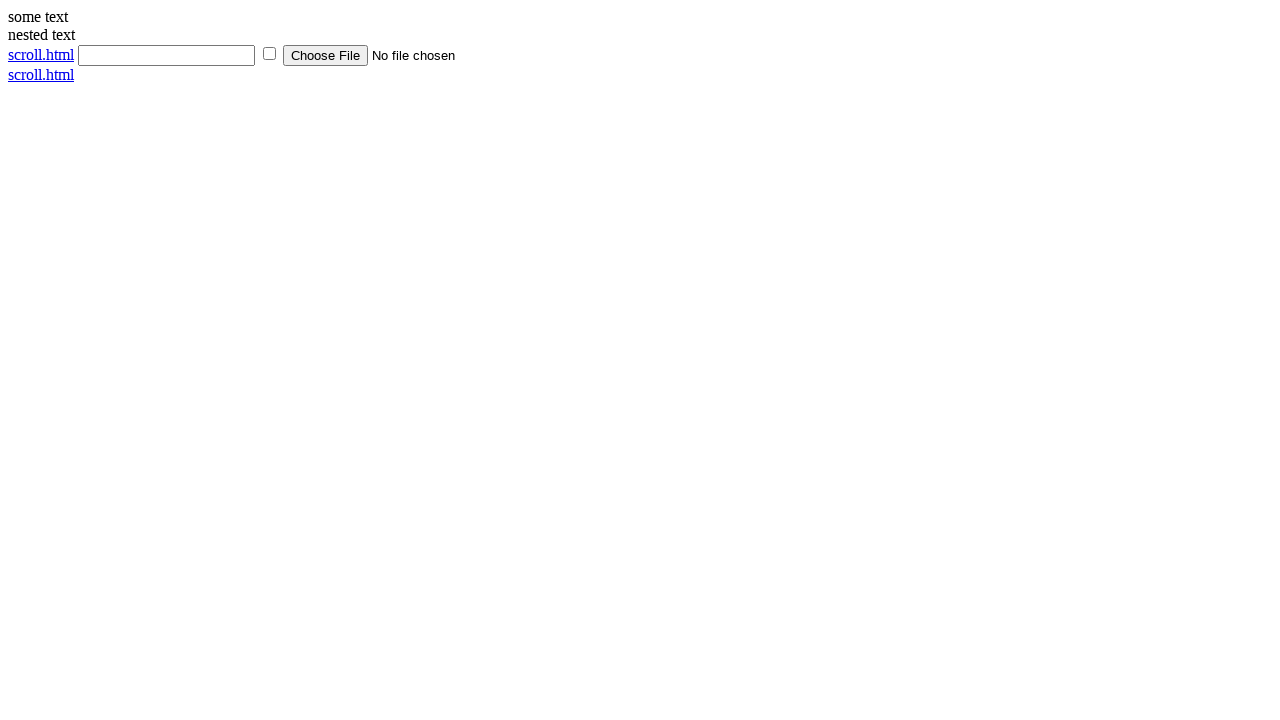

Located shadow DOM host element
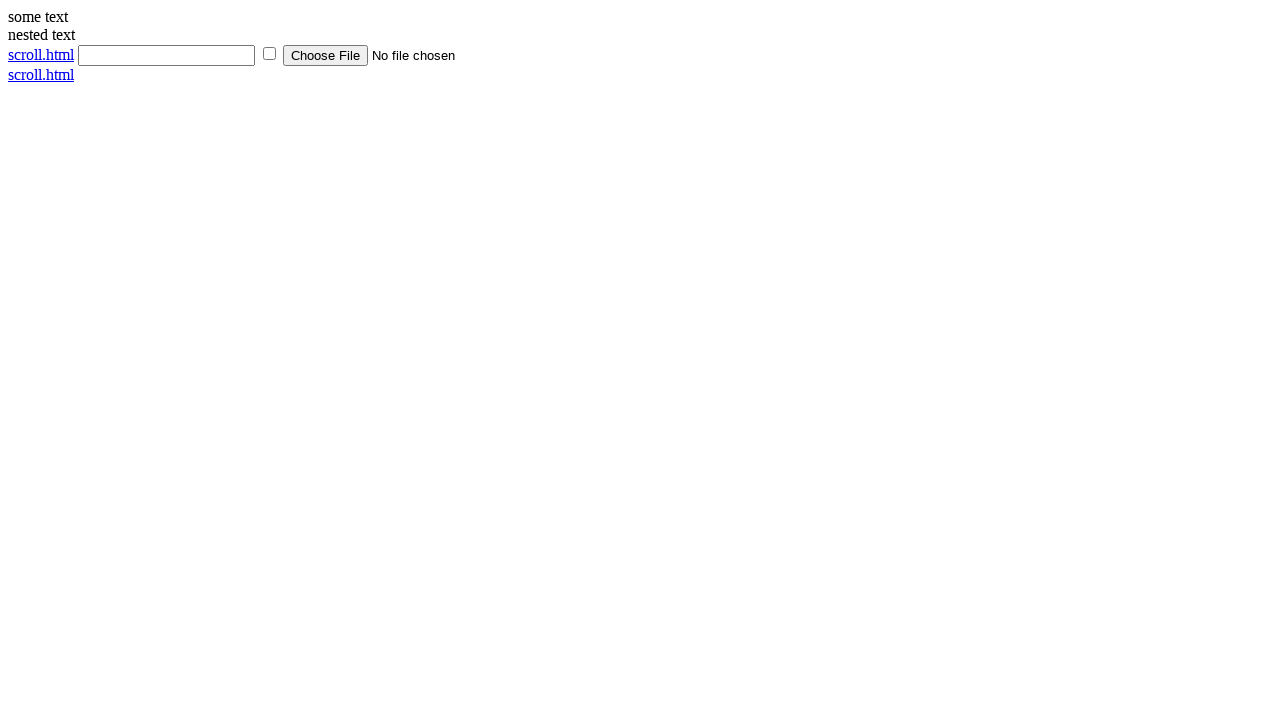

Executed JavaScript to access shadow DOM element and retrieve text content
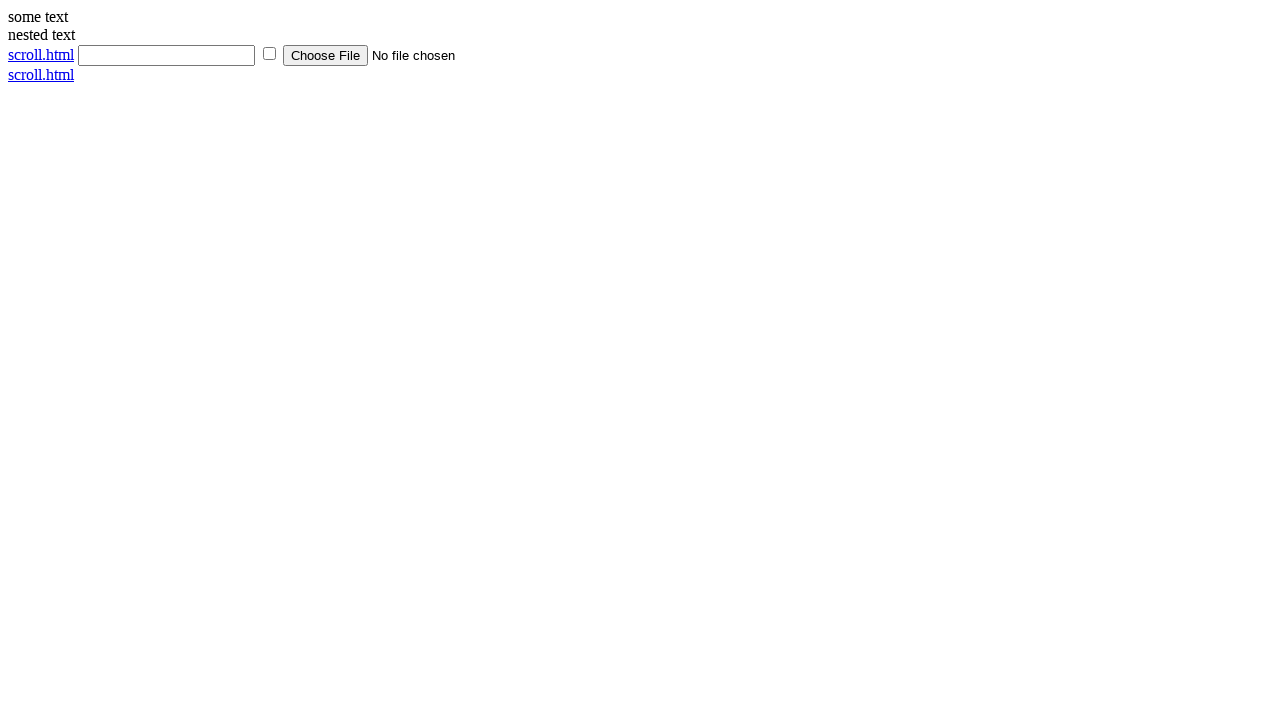

Printed shadow DOM element text: some text
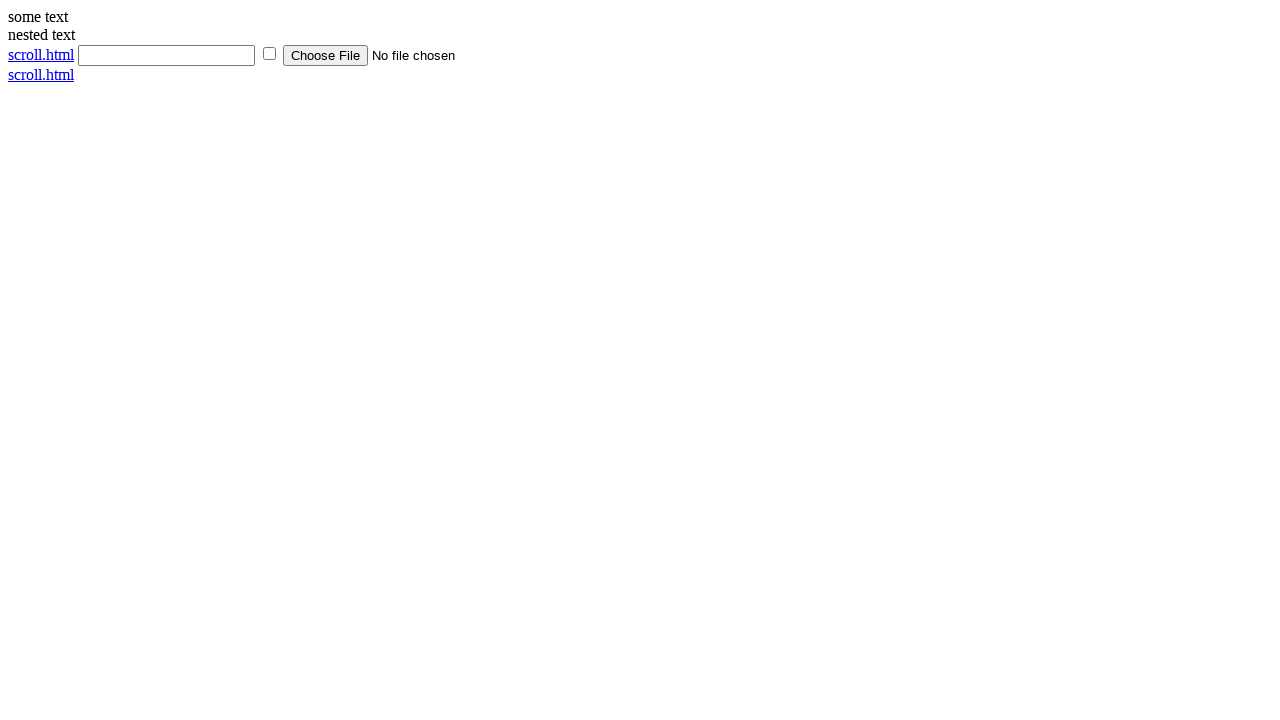

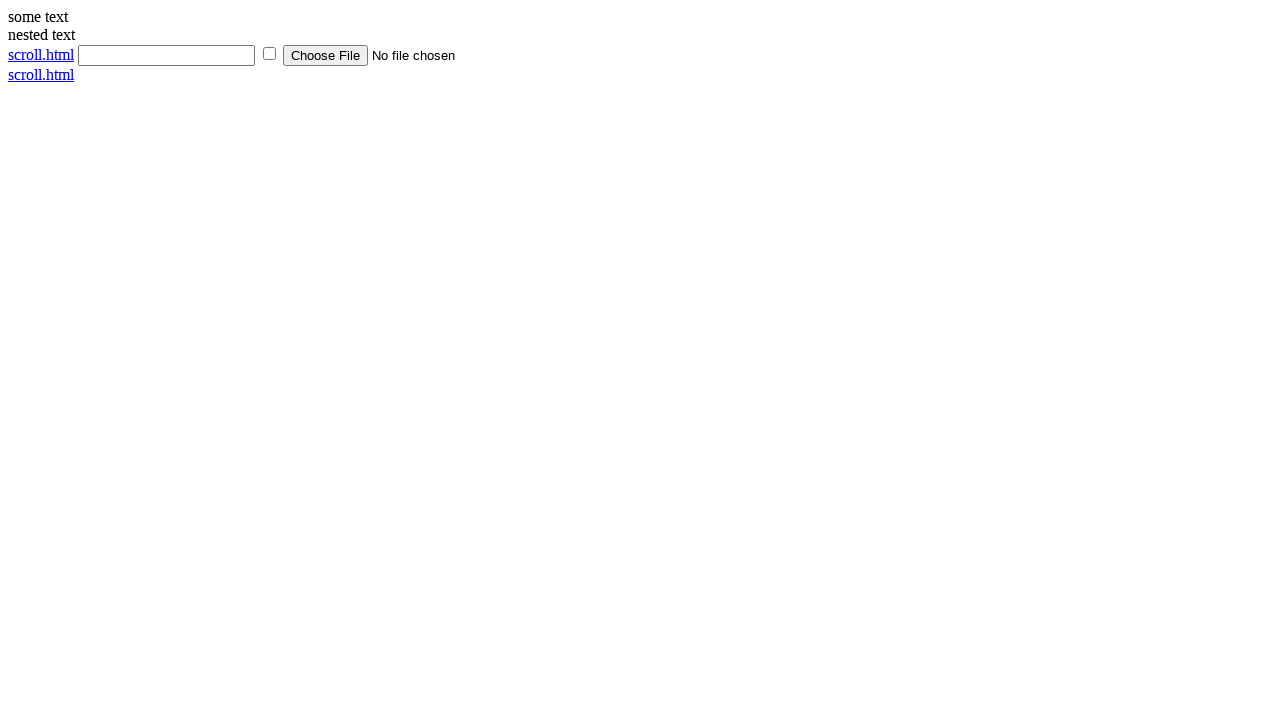